Tests dynamic controls by toggling checkbox visibility with remove/add buttons and verifying state messages

Starting URL: https://the-internet.herokuapp.com/dynamic_controls

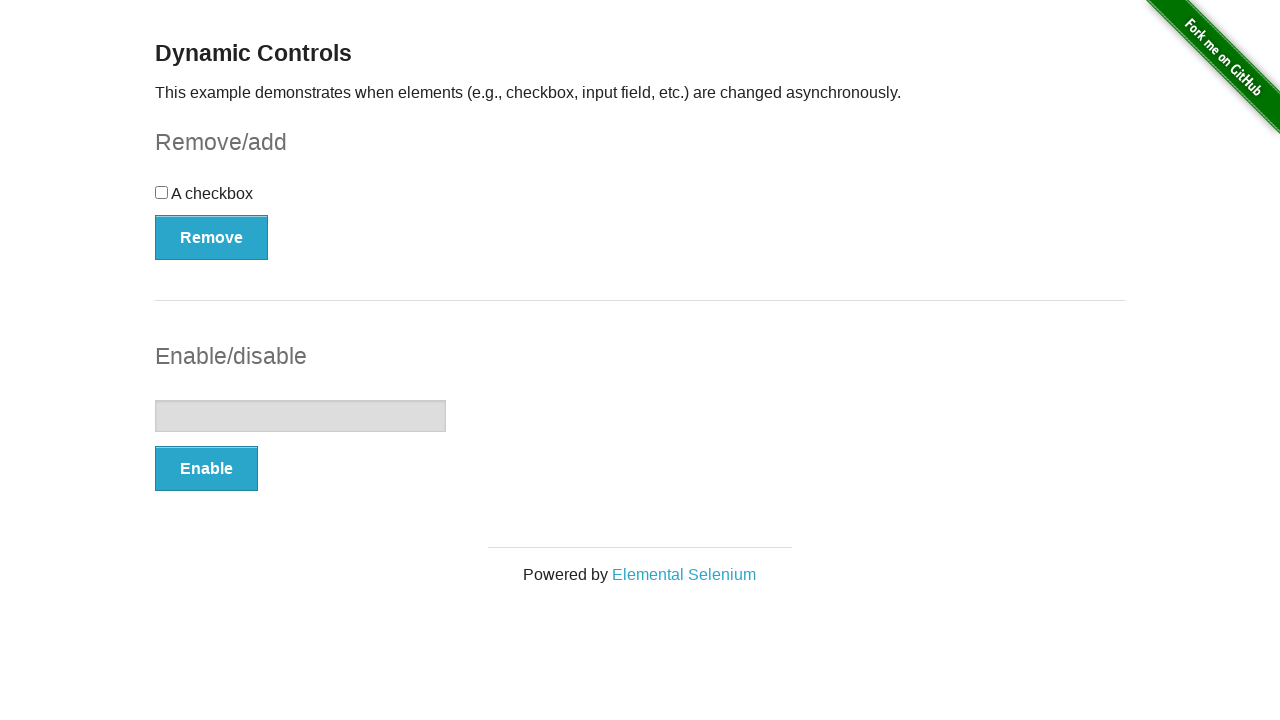

Checked the checkbox in dynamic controls at (162, 192) on #checkbox-example input[type='checkbox']
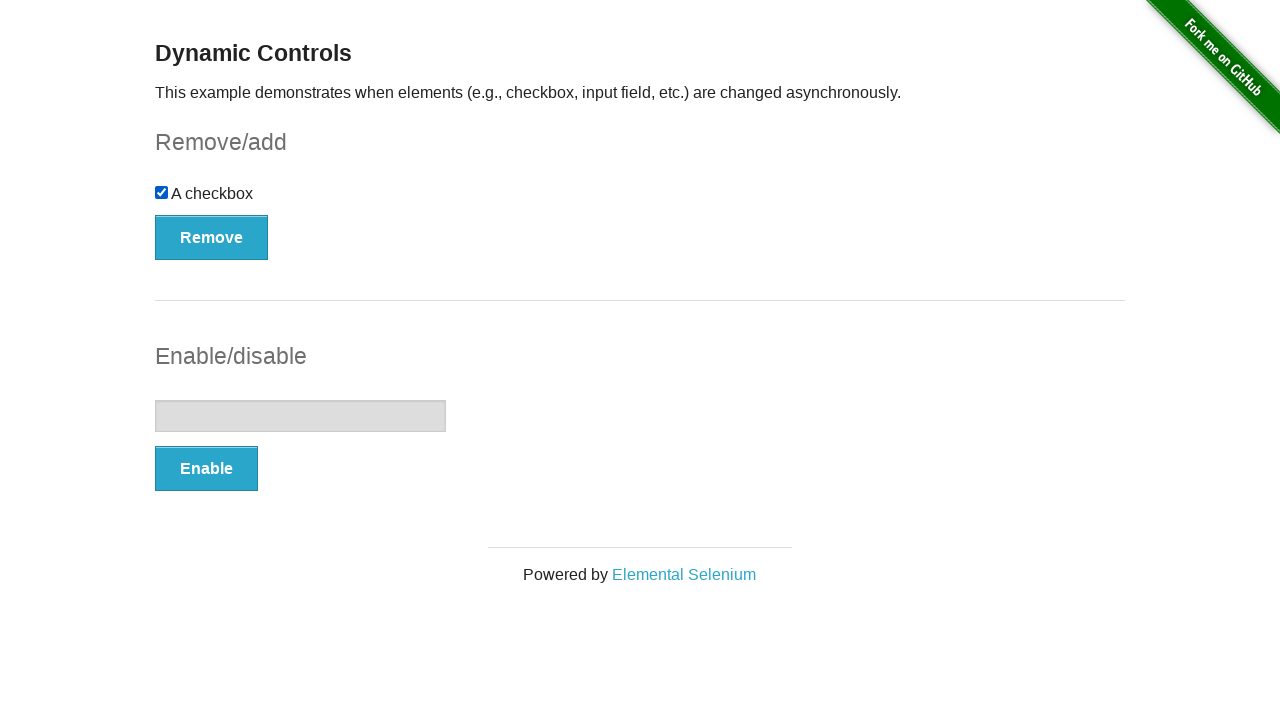

Clicked remove button to toggle checkbox visibility at (212, 237) on #checkbox-example button
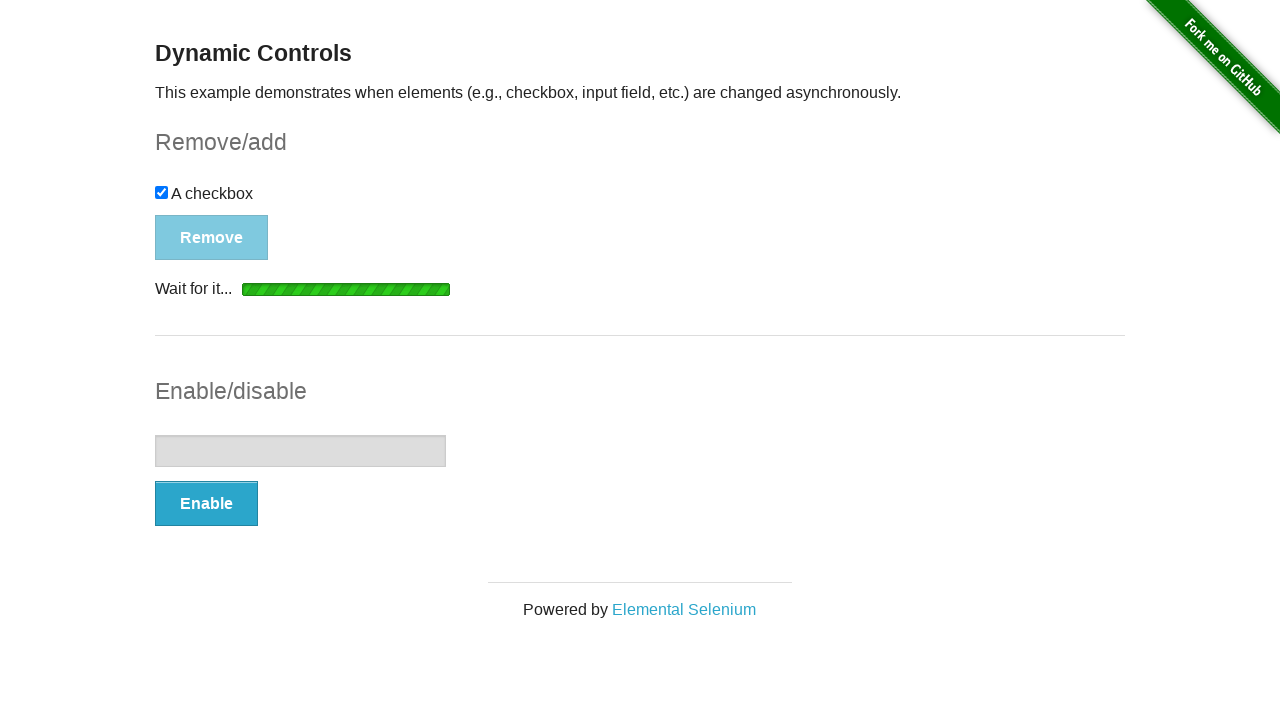

Waited for state message to appear
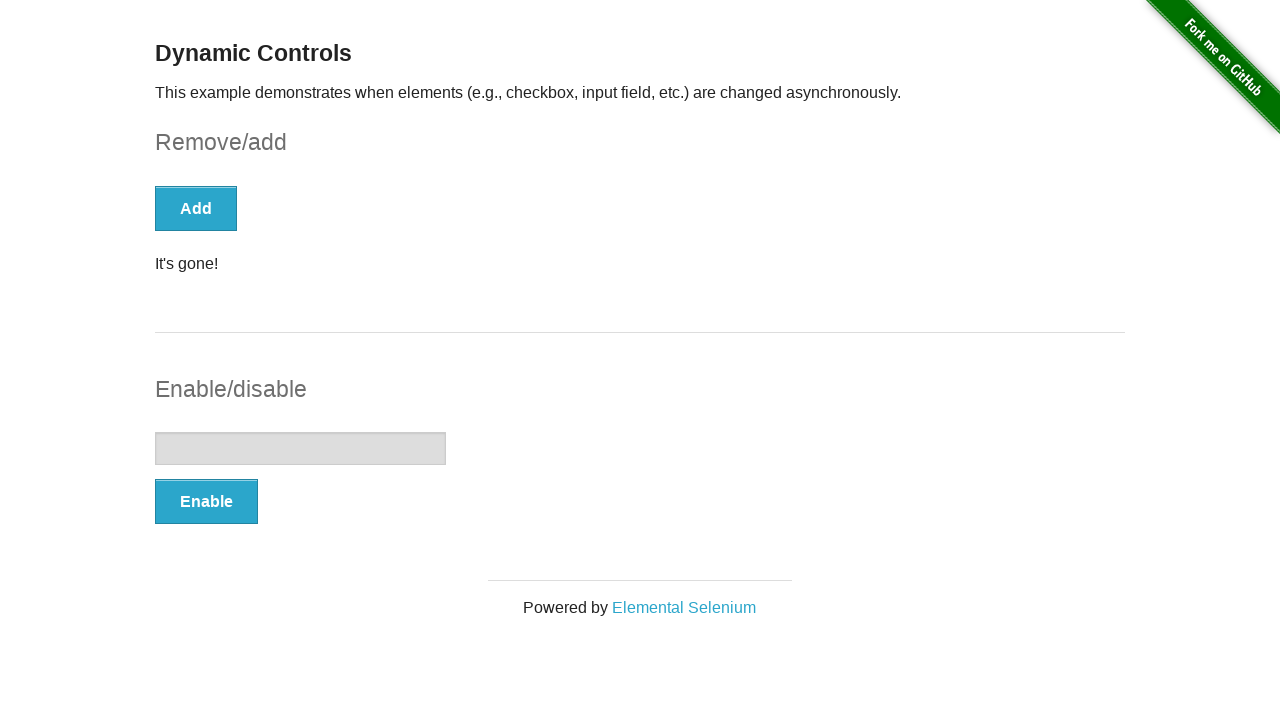

Verified 'It's gone!' message is displayed
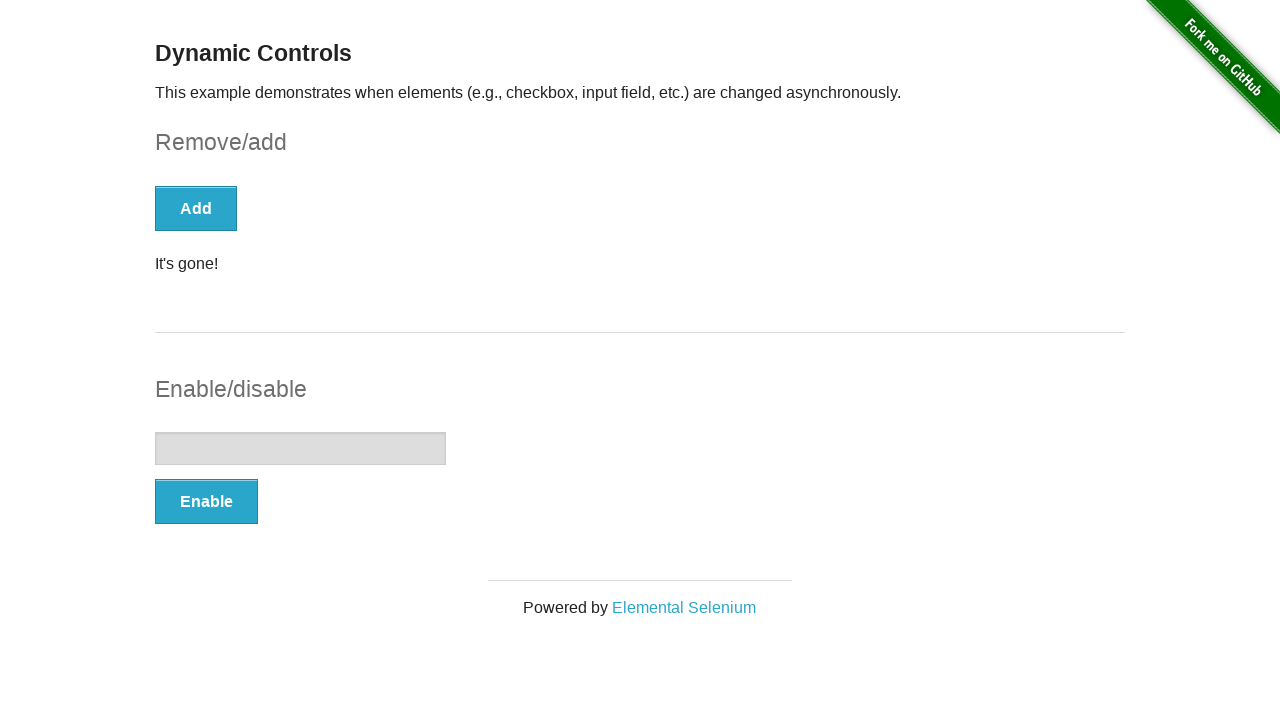

Clicked add button to restore checkbox at (196, 208) on #checkbox-example button
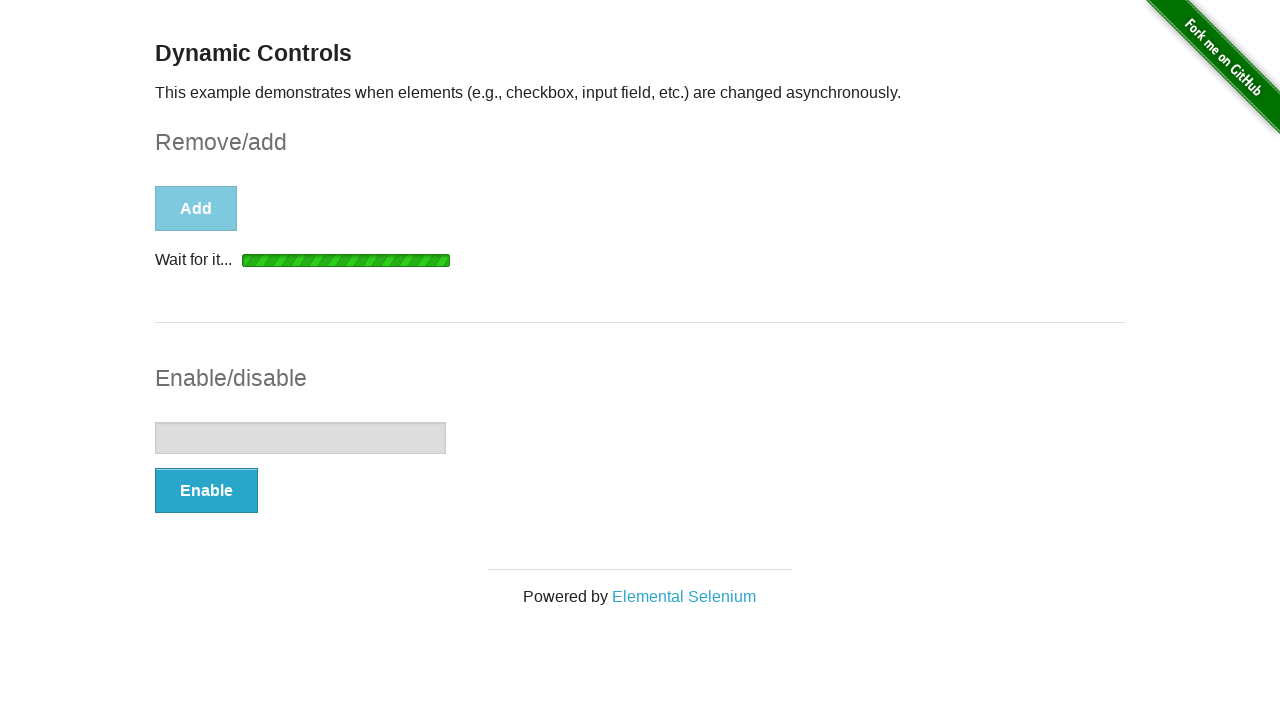

Waited for 'It's back!' message to confirm checkbox restoration
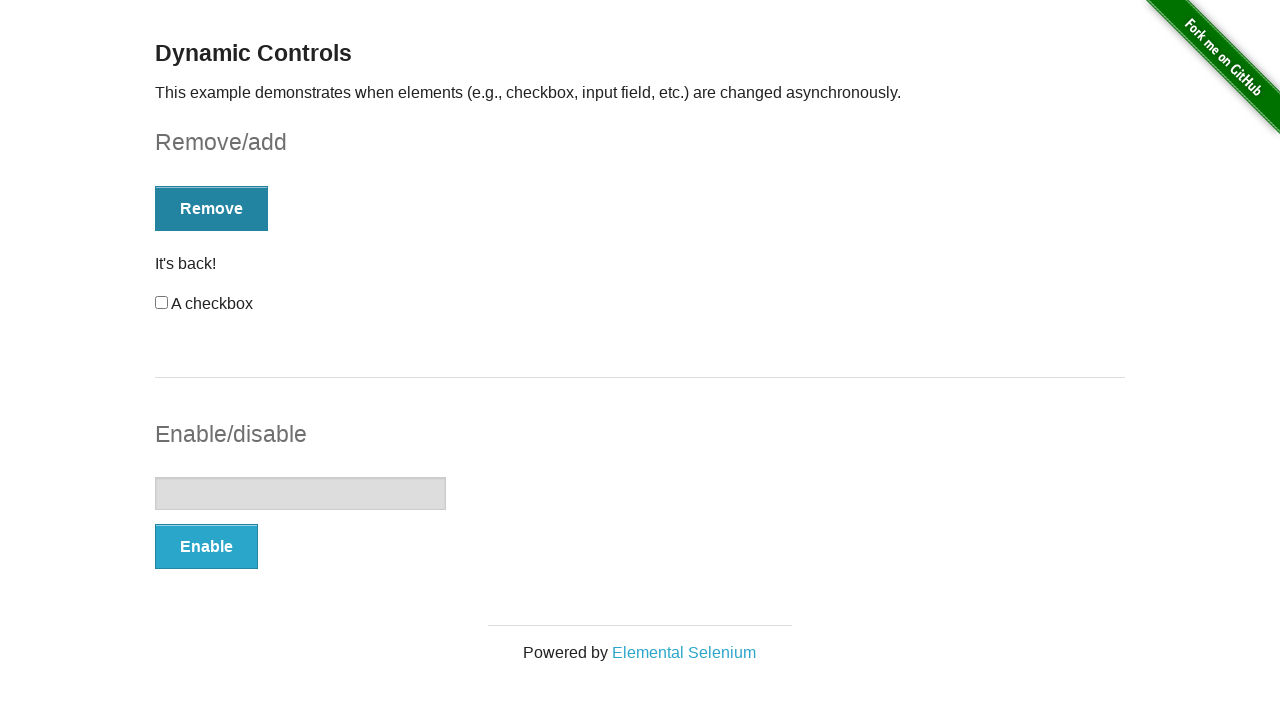

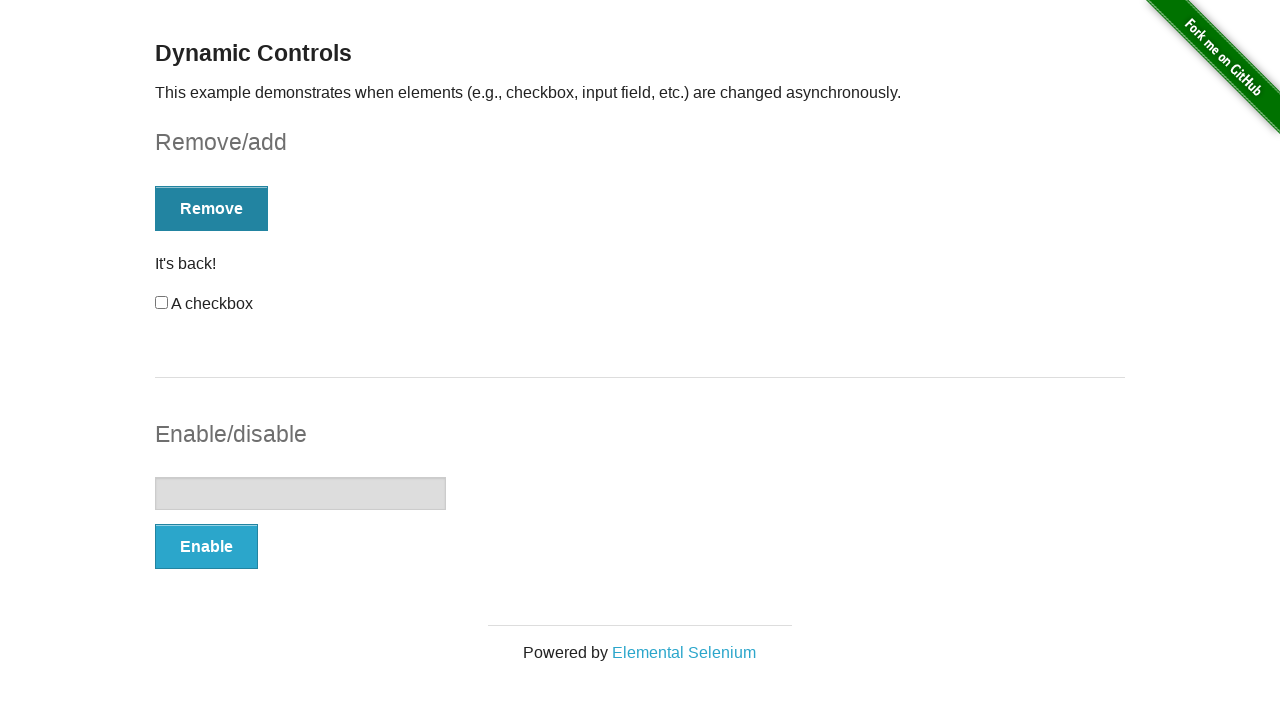